Tests window switching functionality by clicking a link in an iframe that opens a new tab, then switching between the tabs to verify navigation

Starting URL: https://www.w3schools.com/tags/tryit.asp?filename=tryhtml_link_target

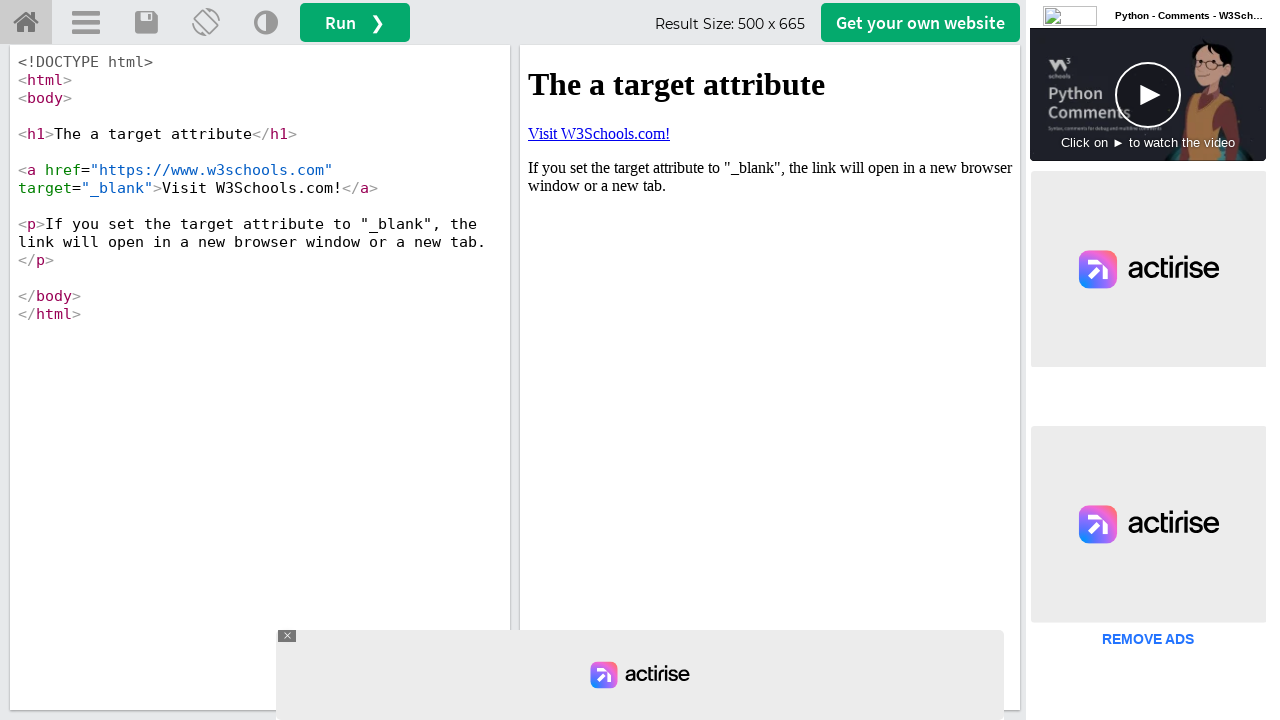

Located iframe with id 'iframeResult' containing the link
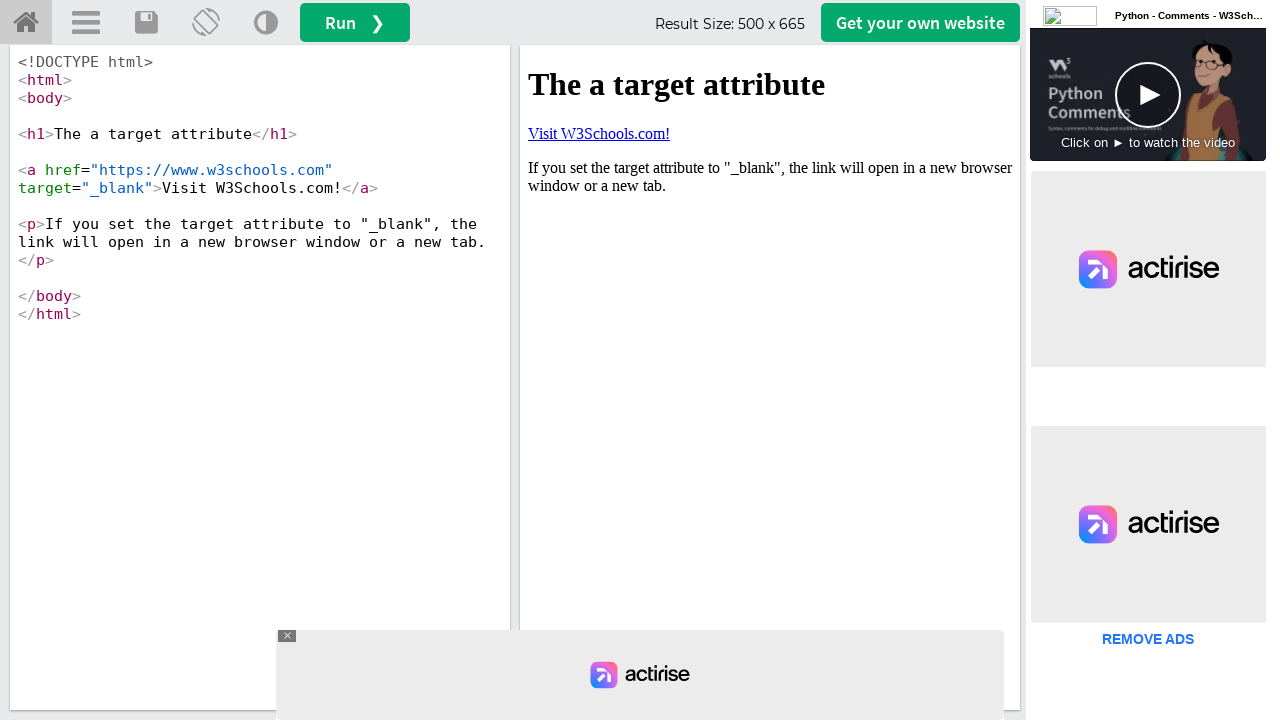

Clicked link 'Visit W3Schools.com!' which opened a new tab at (599, 133) on iframe[id='iframeResult'] >> internal:control=enter-frame >> xpath=//a[text()='V
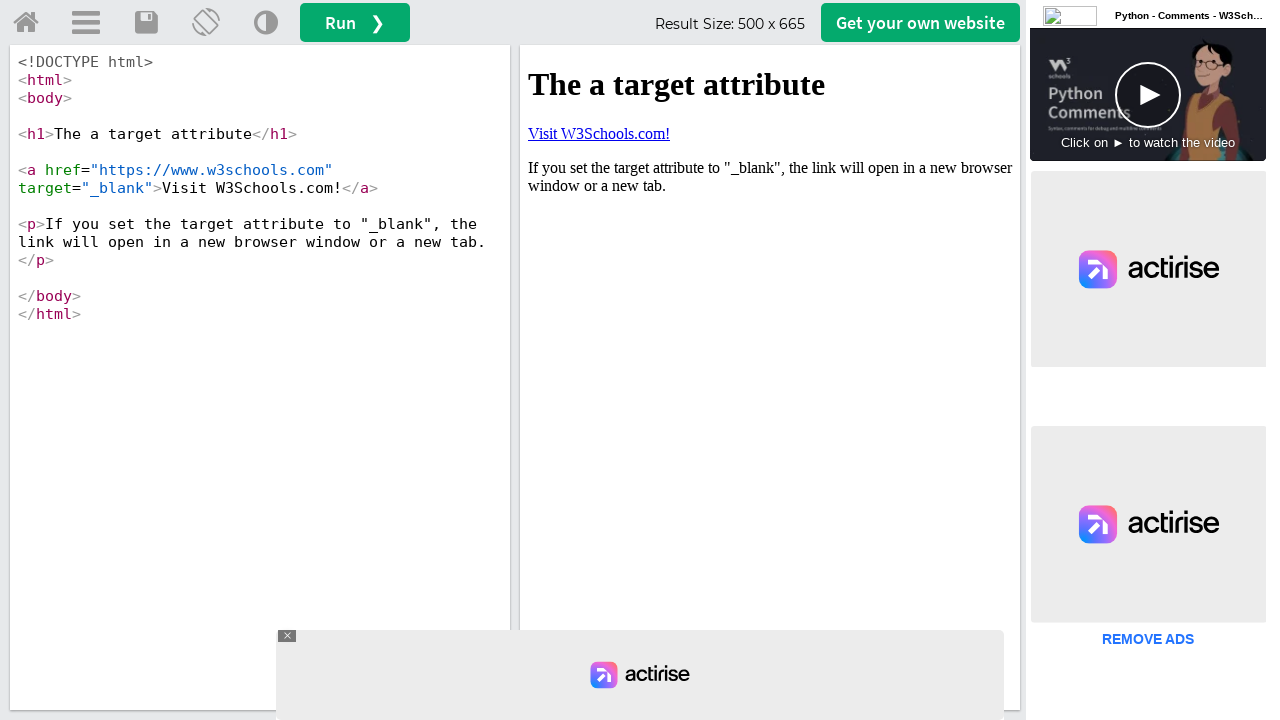

New page/tab object captured
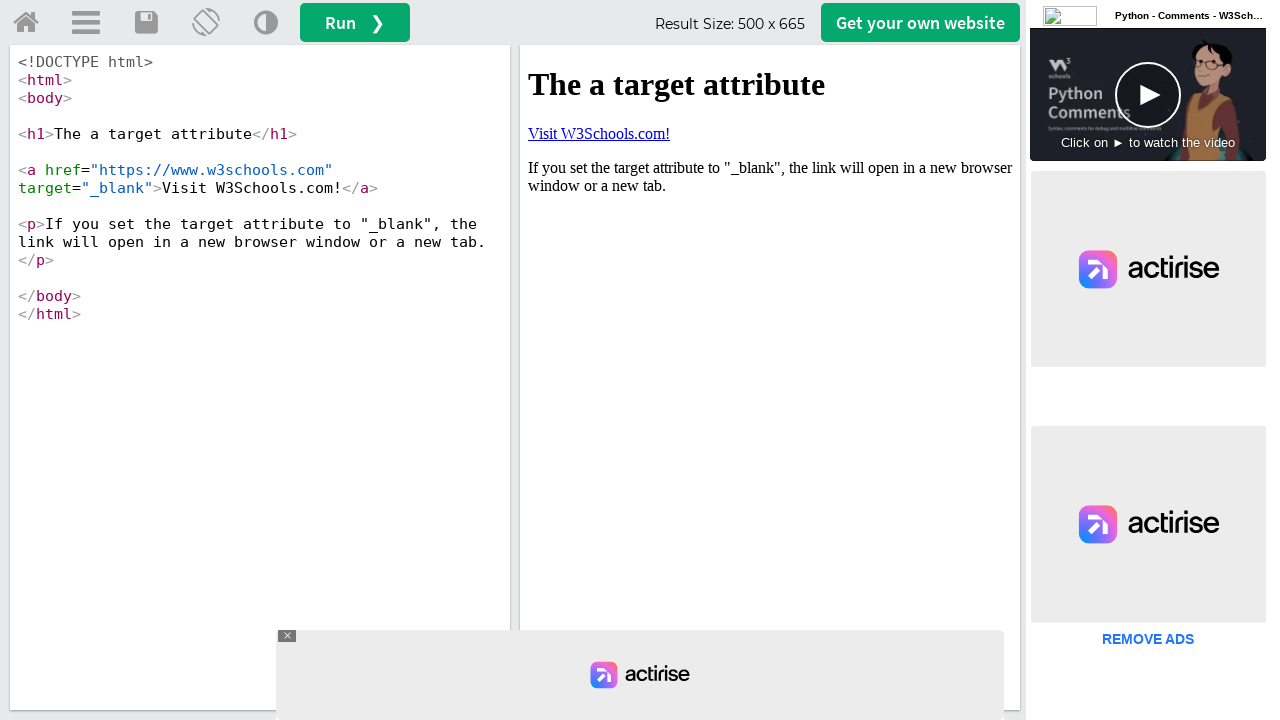

New page loaded successfully
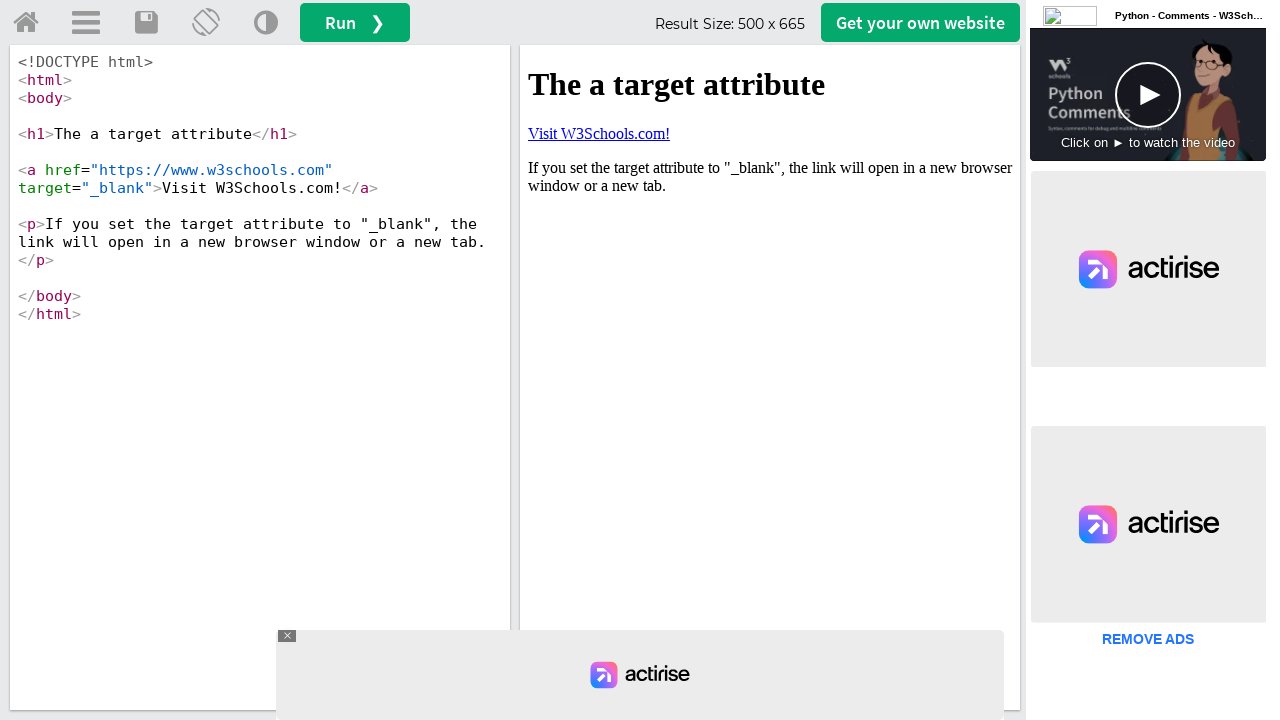

Retrieved new window title: 'W3Schools Online Web Tutorials'
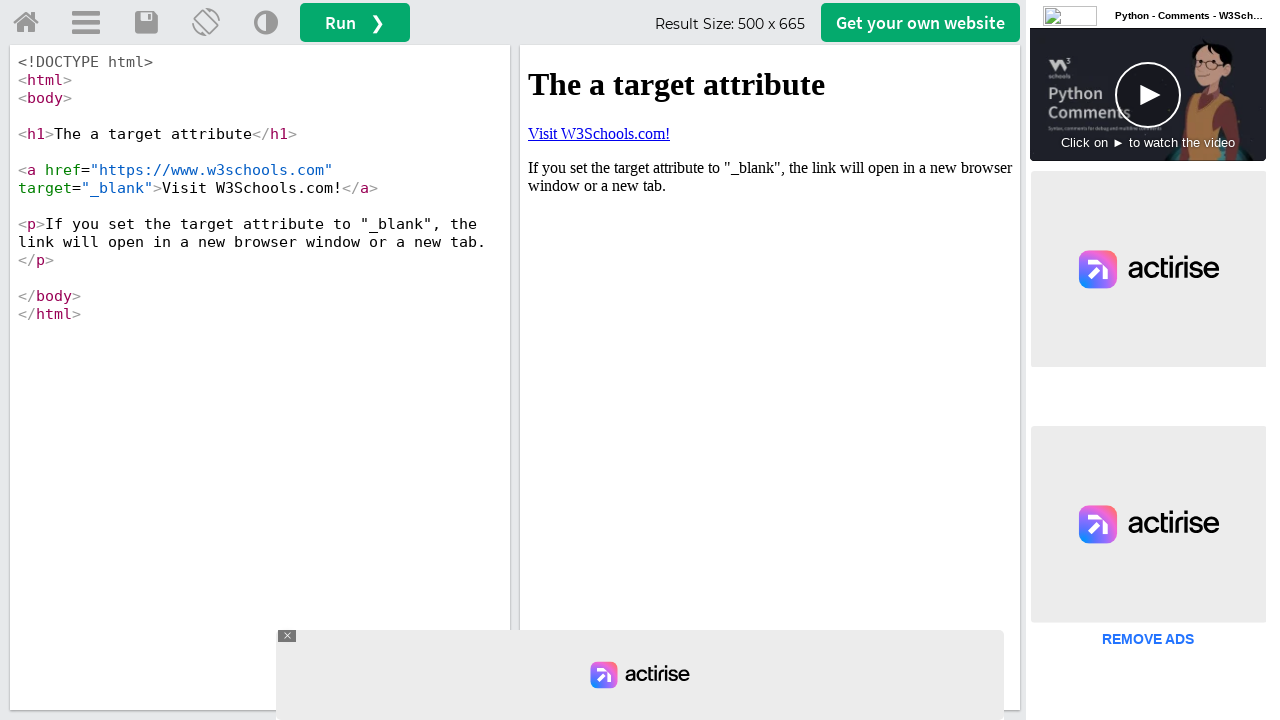

Retrieved original window title: 'W3Schools Tryit Editor'
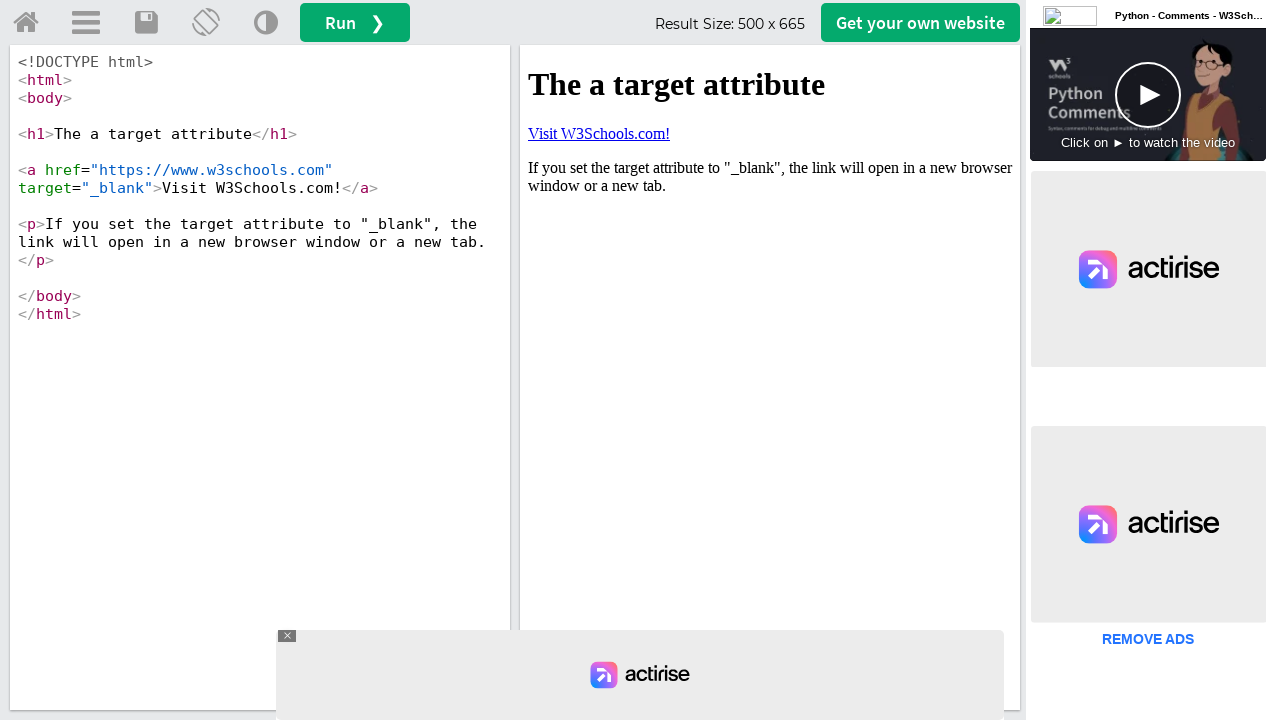

Closed the new page/tab
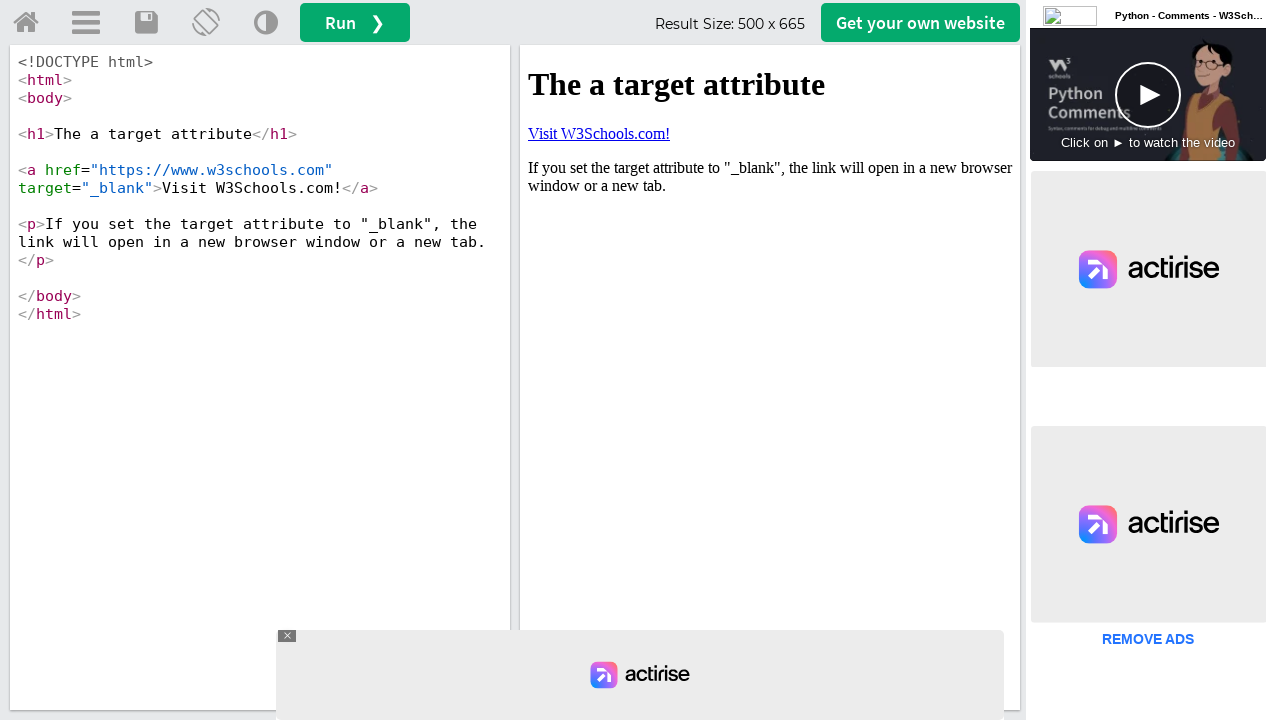

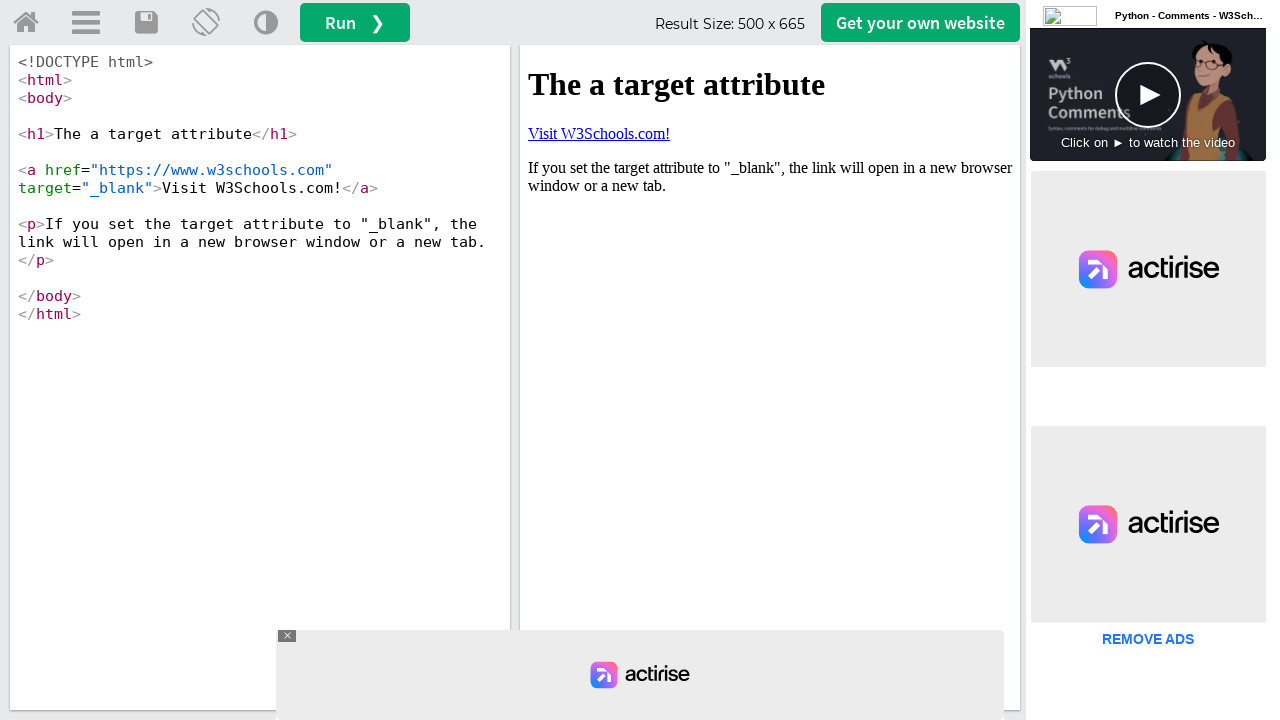